Tests a page with a delayed button appearance by clicking the verify button and checking for a success message

Starting URL: http://suninjuly.github.io/wait1.html

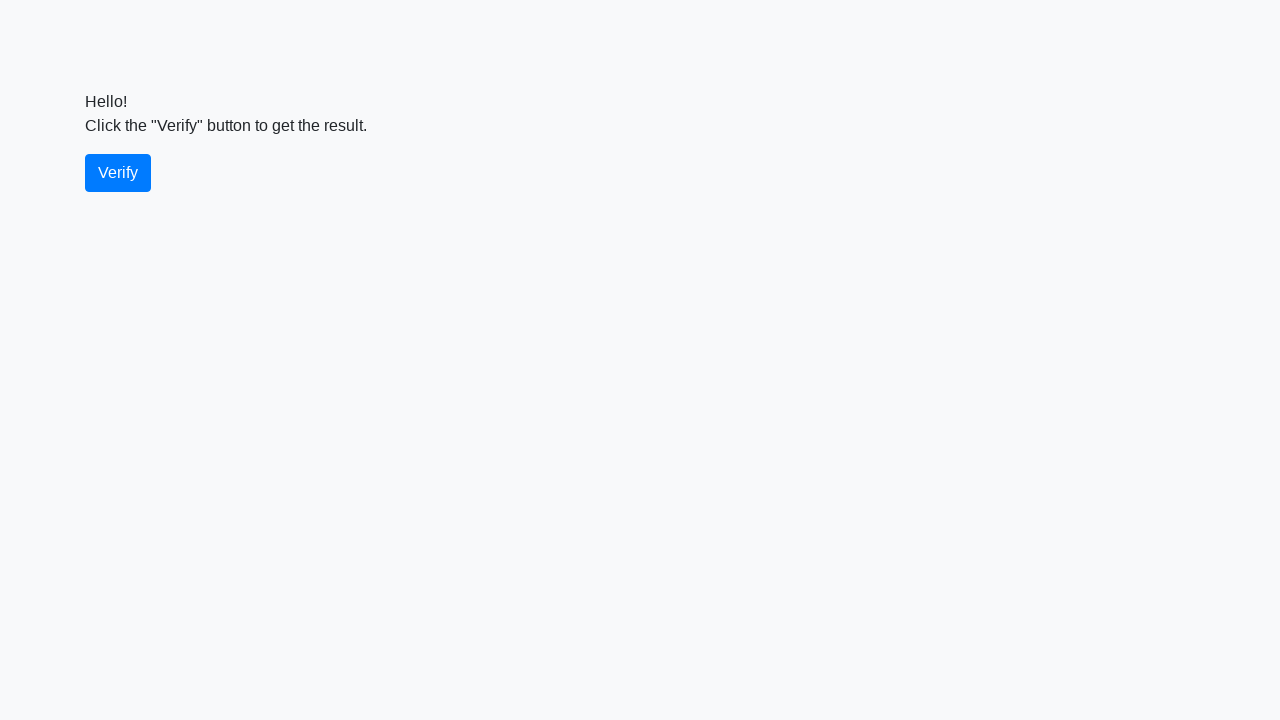

Clicked the verify button at (118, 173) on #verify
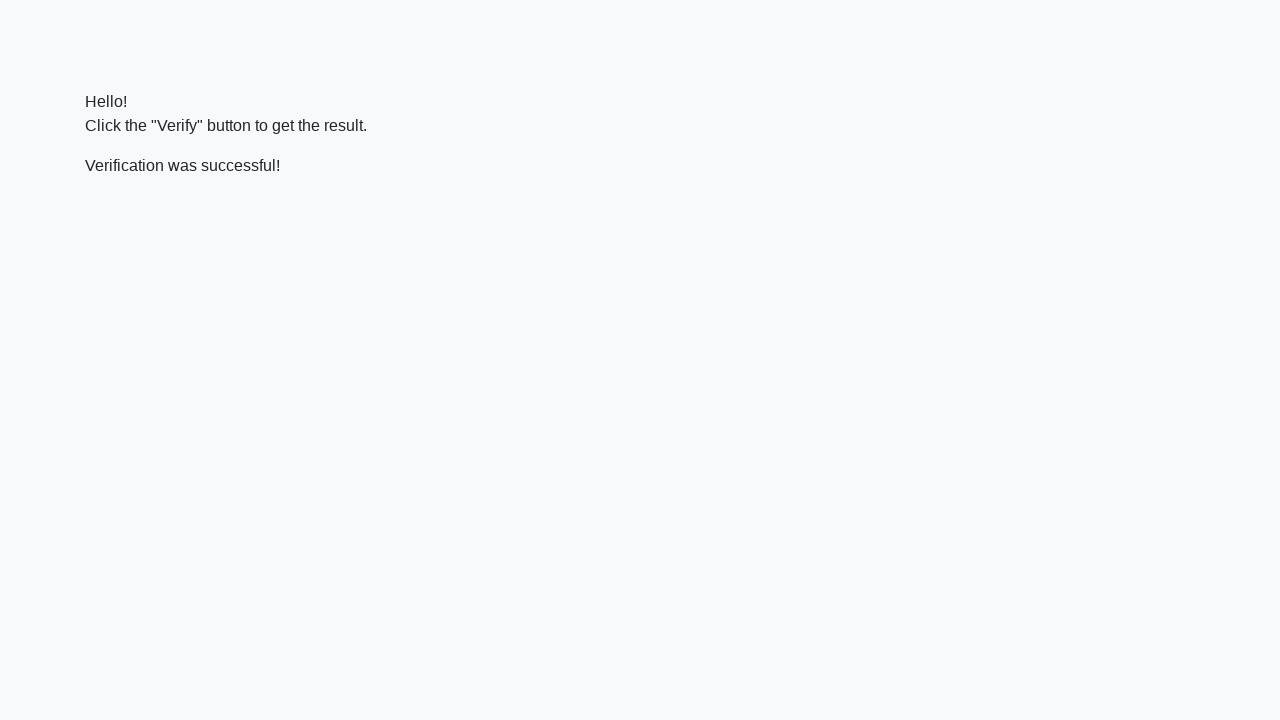

Success message element appeared
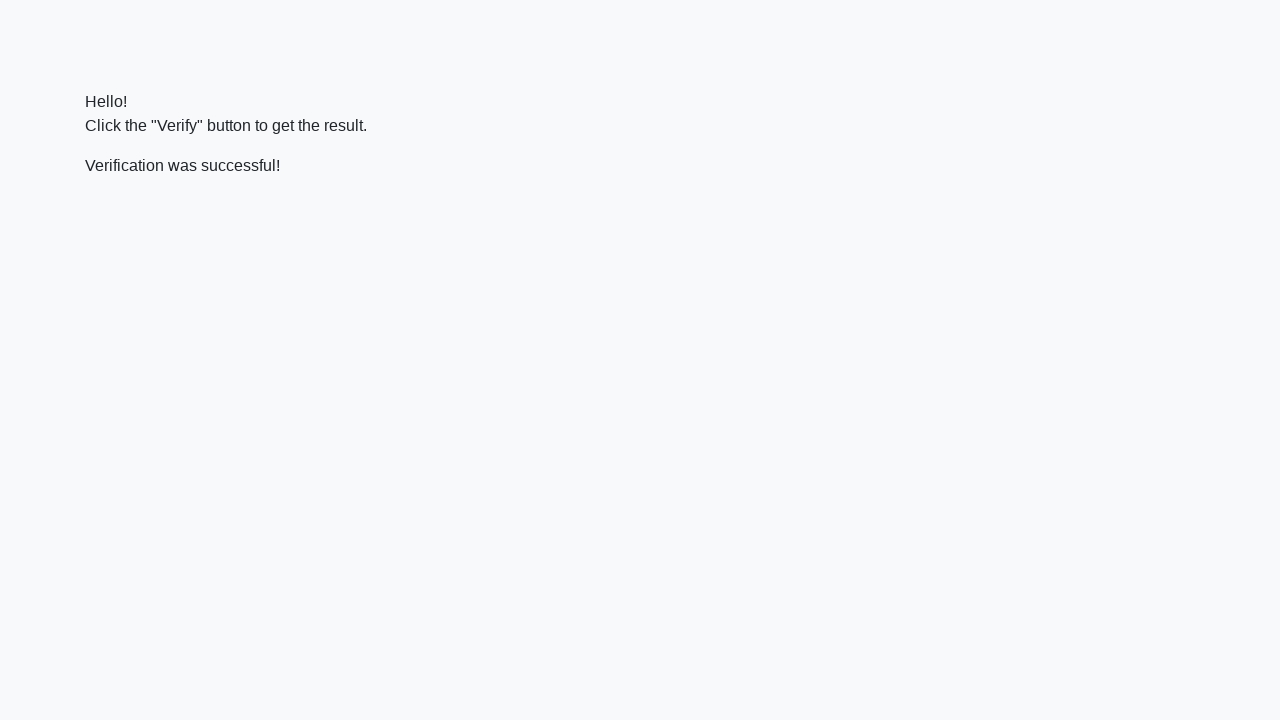

Verified success message contains 'successful'
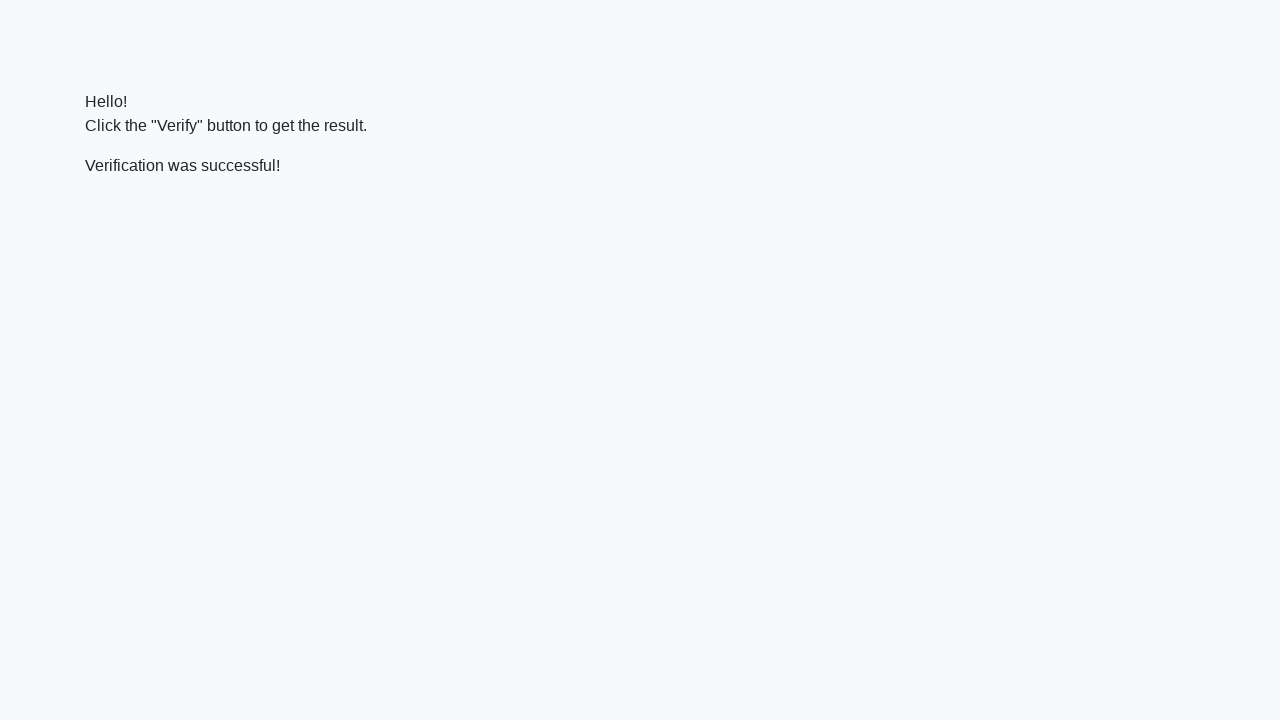

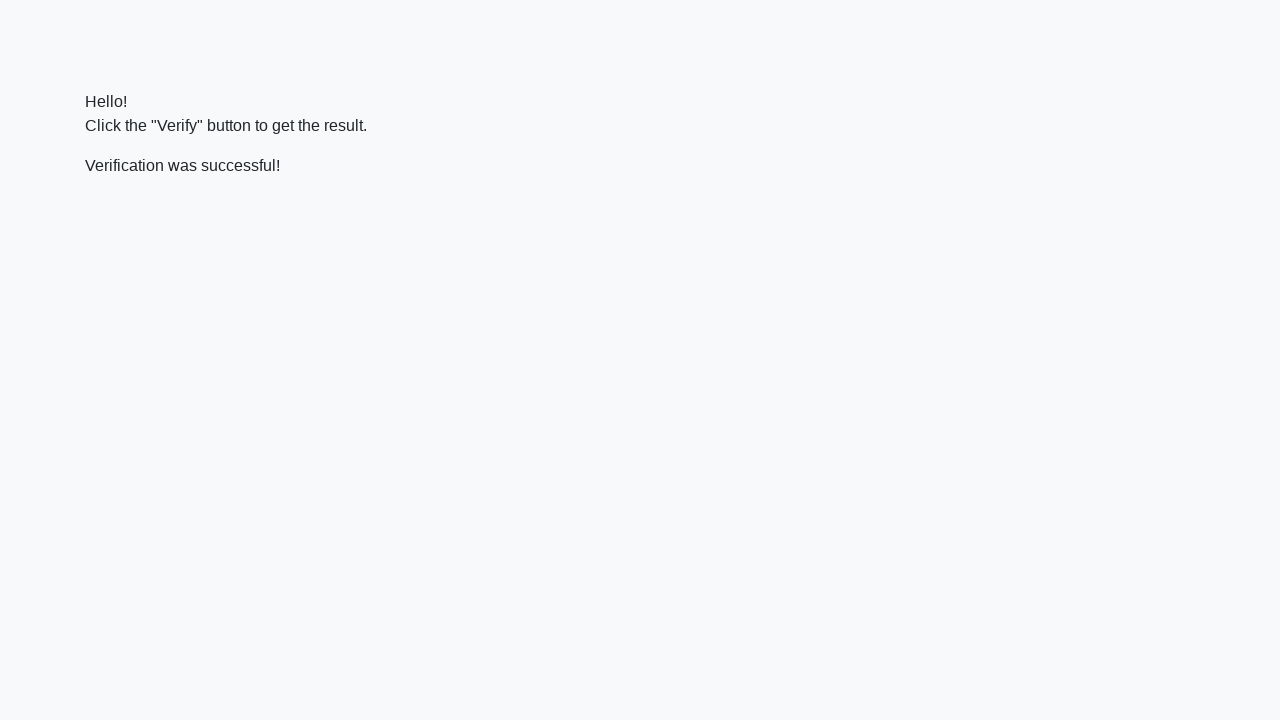